Tests clicking on Main Item 3 in the navigation menu

Starting URL: https://demoqa.com/menu

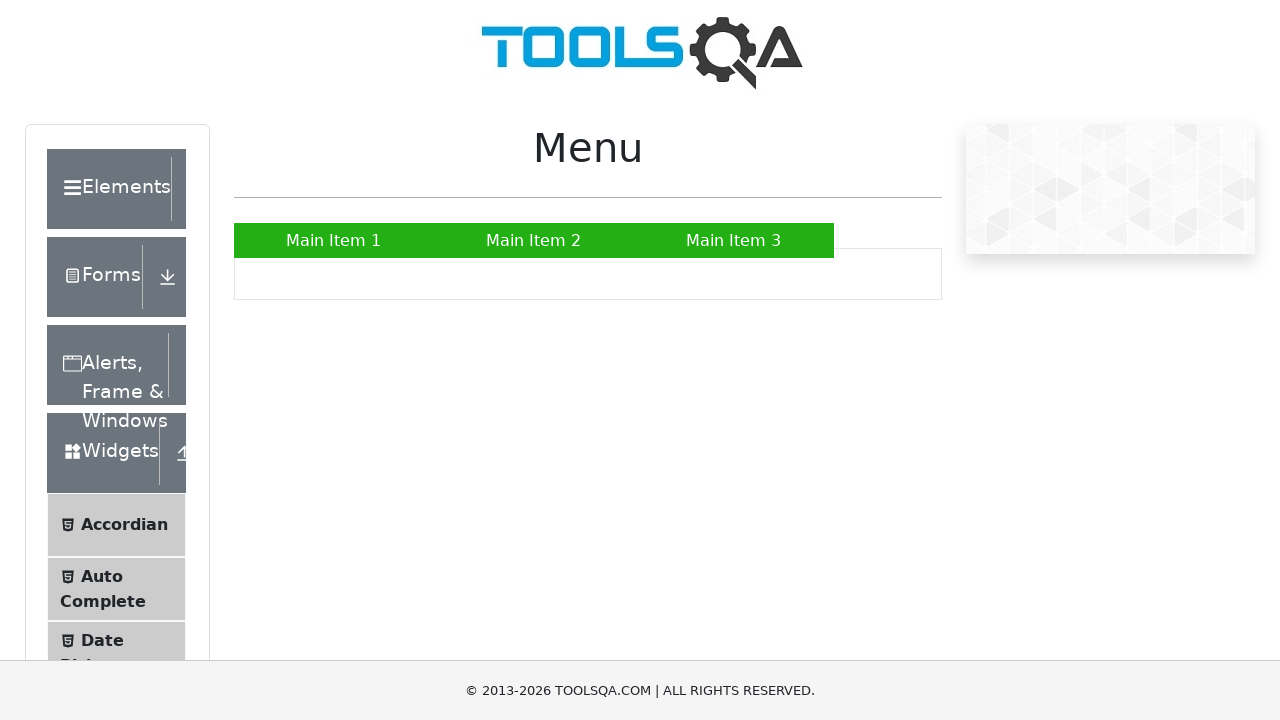

Navigated to https://demoqa.com/menu
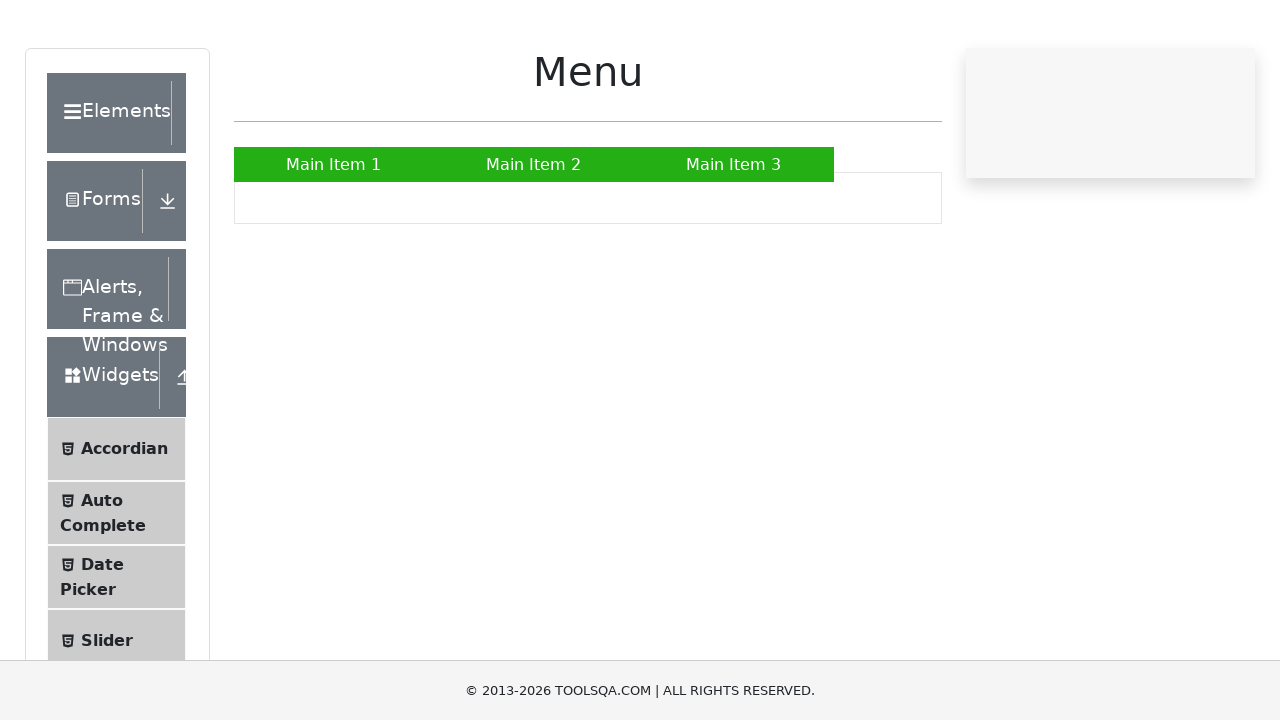

Clicked on Main Item 3 in the navigation menu at (734, 240) on text=Main Item 3
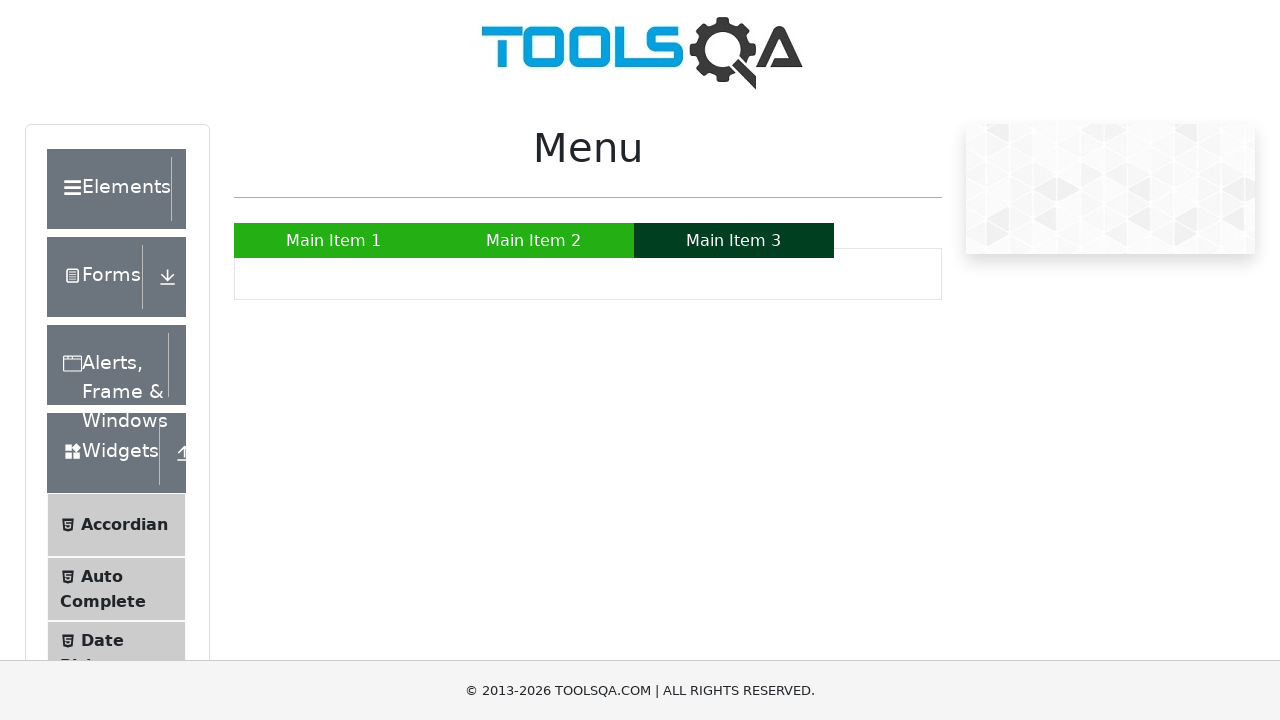

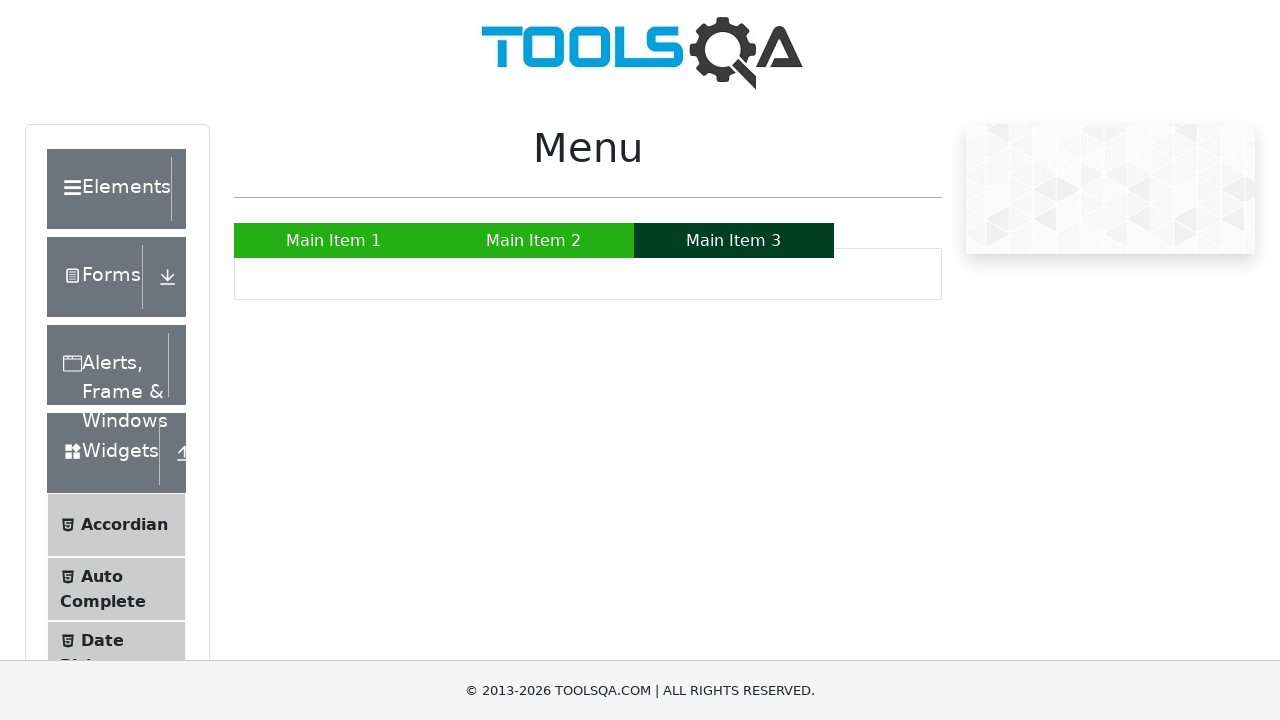